Tests form interaction on W3Schools tryit page by switching to the result iframe, filling first name and last name fields, and submitting the form.

Starting URL: https://www.w3schools.com/tags/tryit.asp?filename=tryhtml_input_test

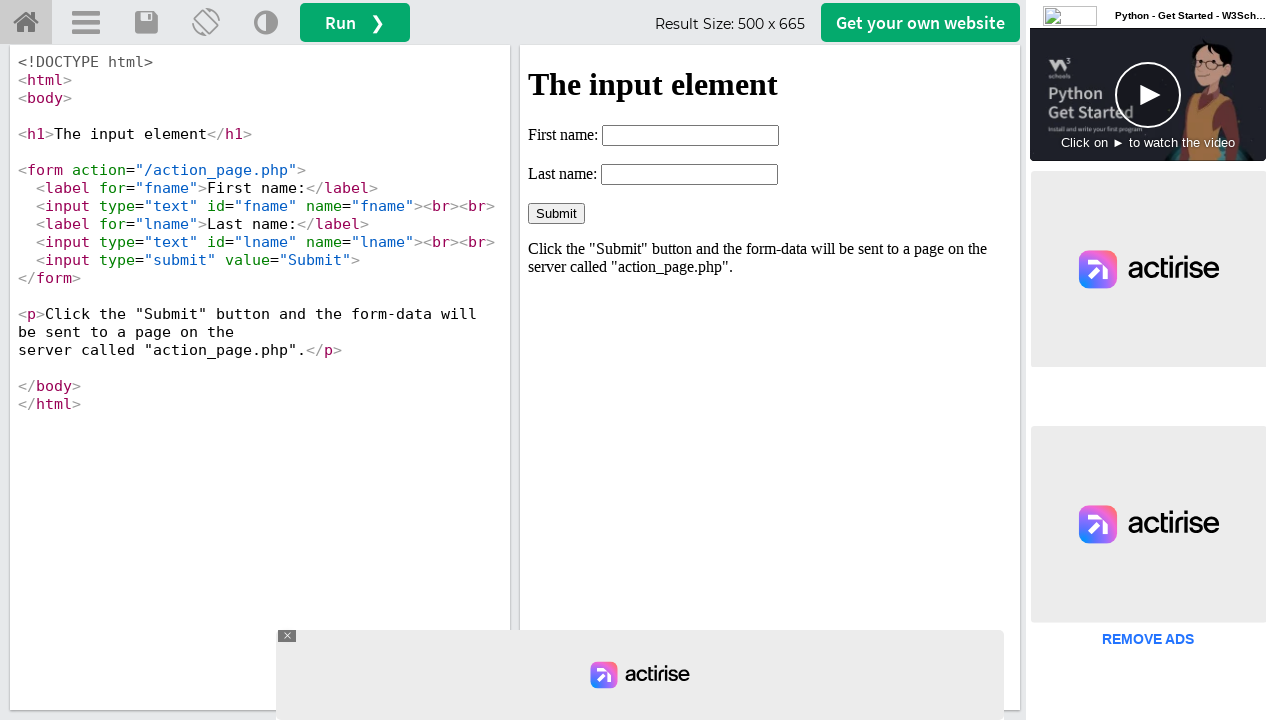

Located the result iframe
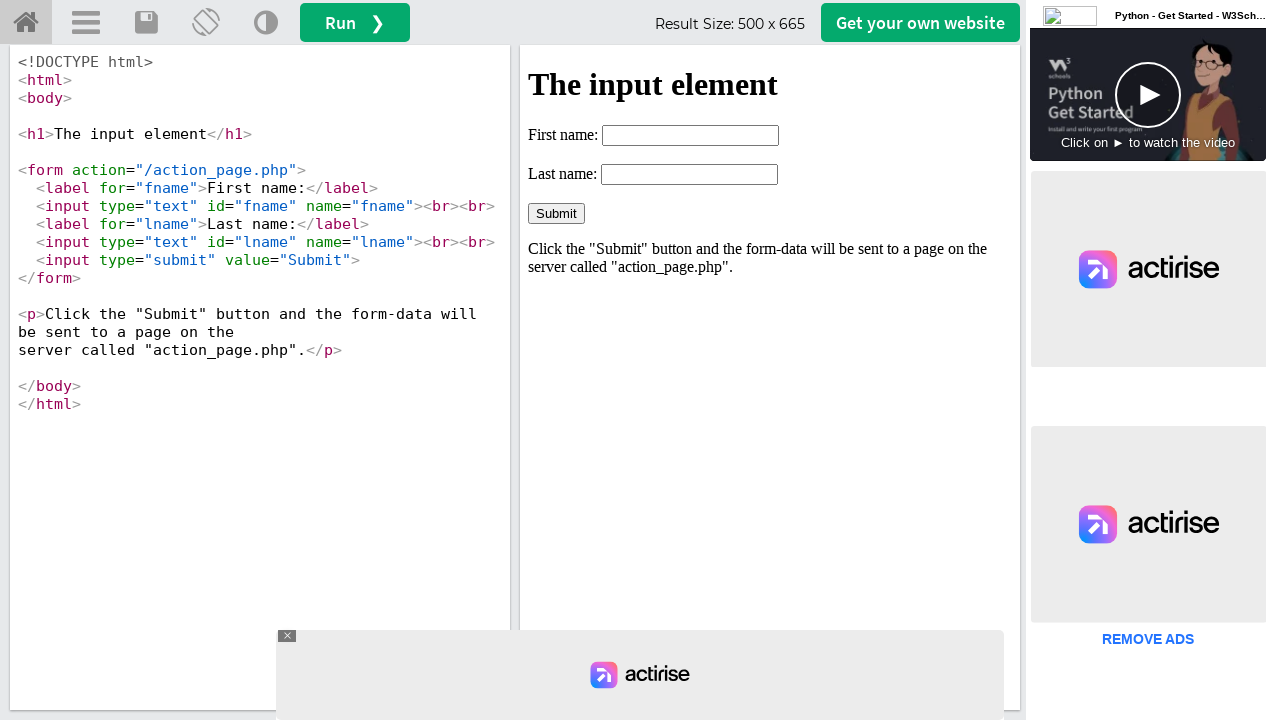

Filled first name field with 'abdul' on #iframeResult >> internal:control=enter-frame >> input[name='fname']
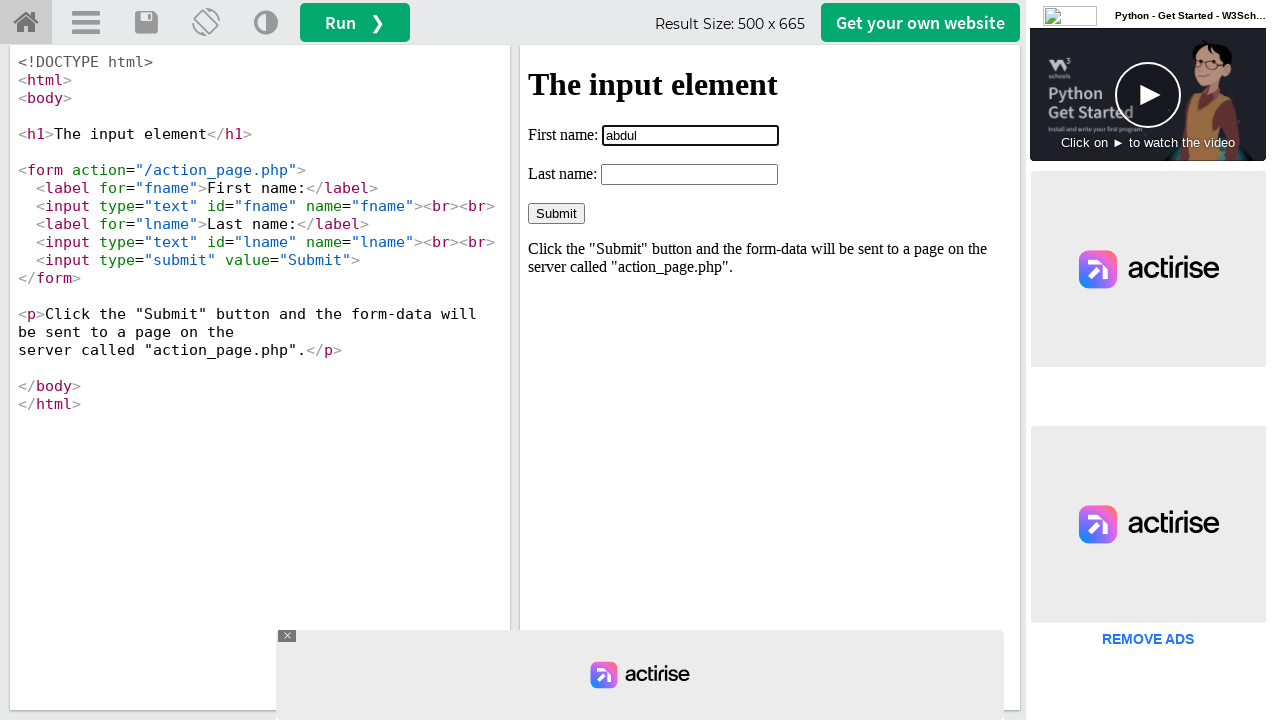

Filled last name field with 'kalam' on #iframeResult >> internal:control=enter-frame >> #lname
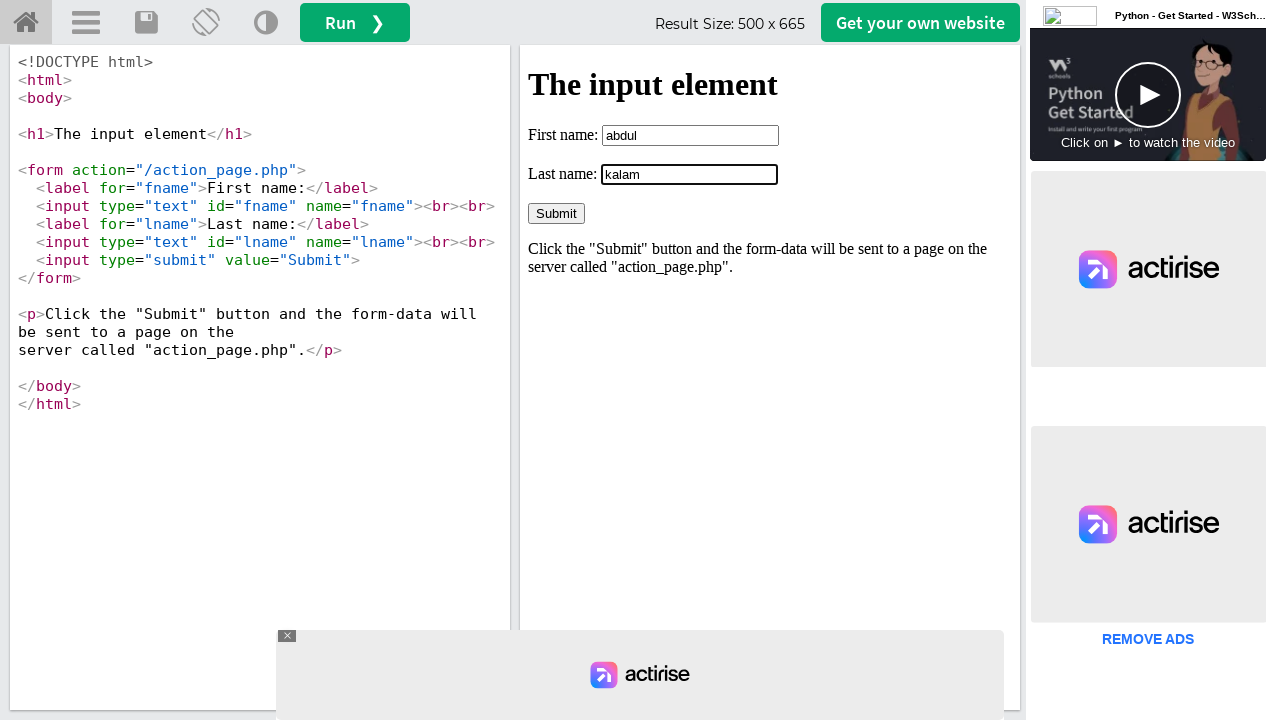

Clicked the Submit button to submit the form at (556, 213) on #iframeResult >> internal:control=enter-frame >> input[value='Submit']
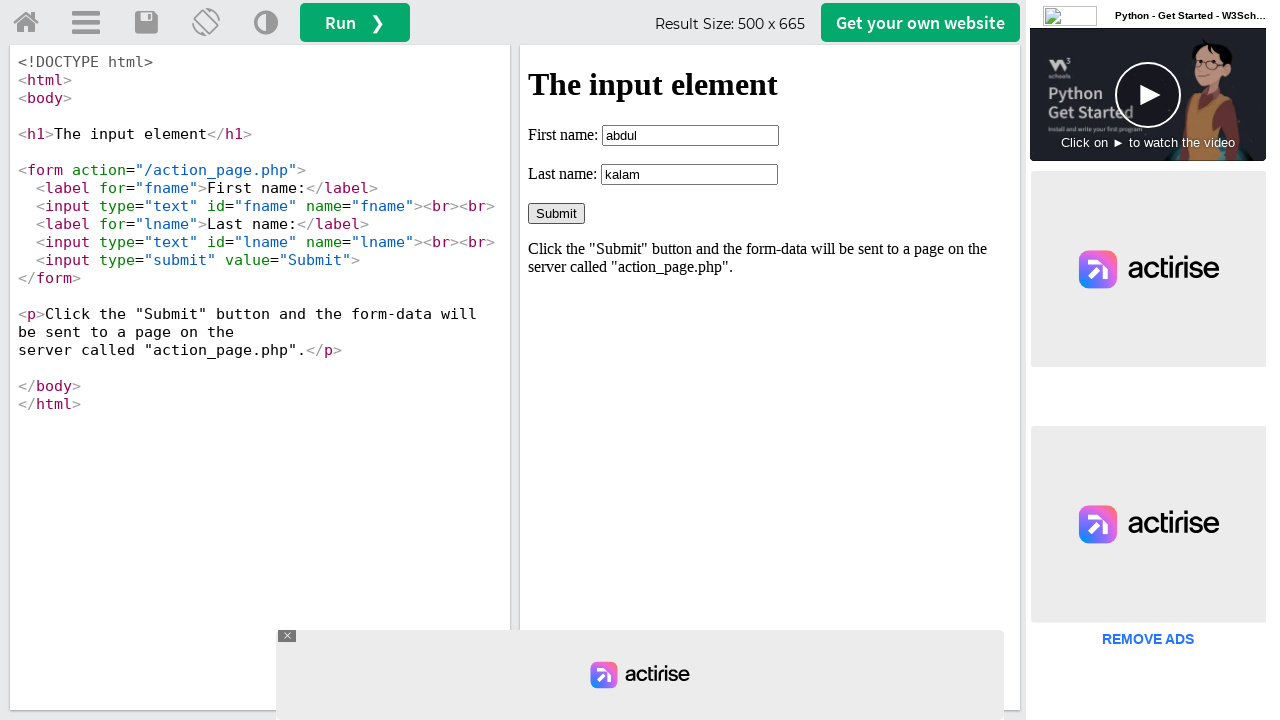

Waited 2 seconds for form submission to complete
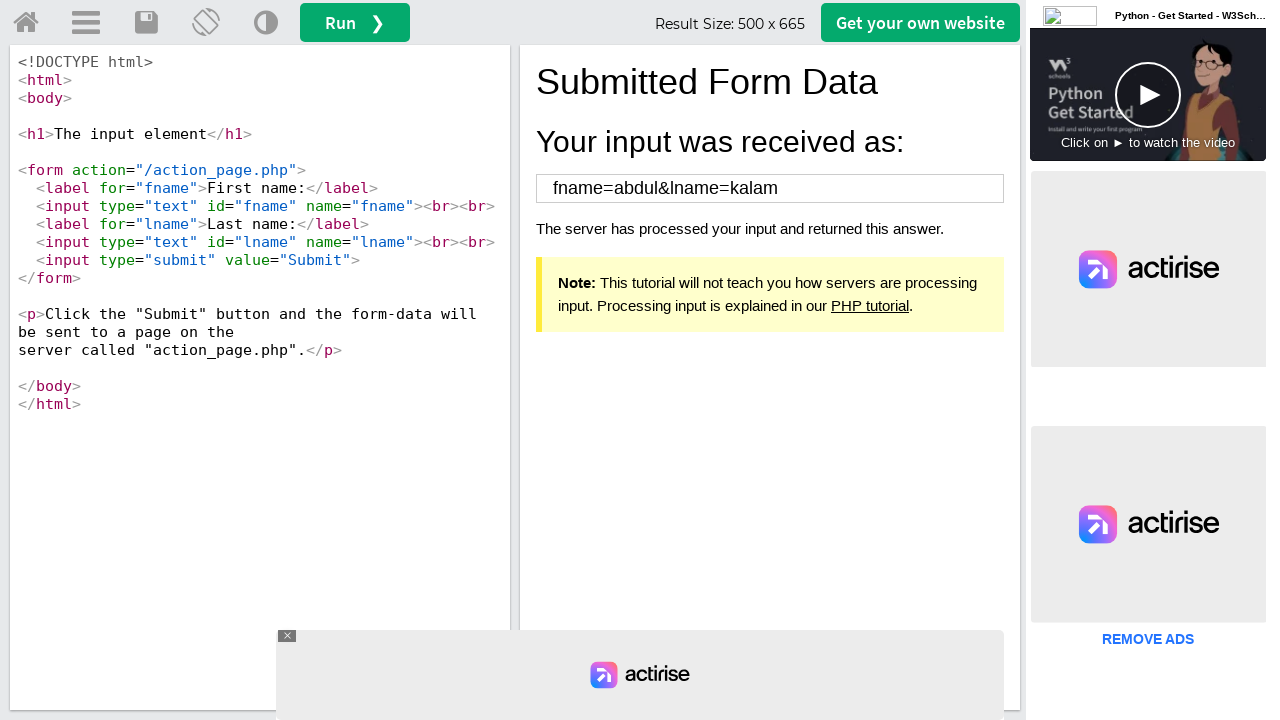

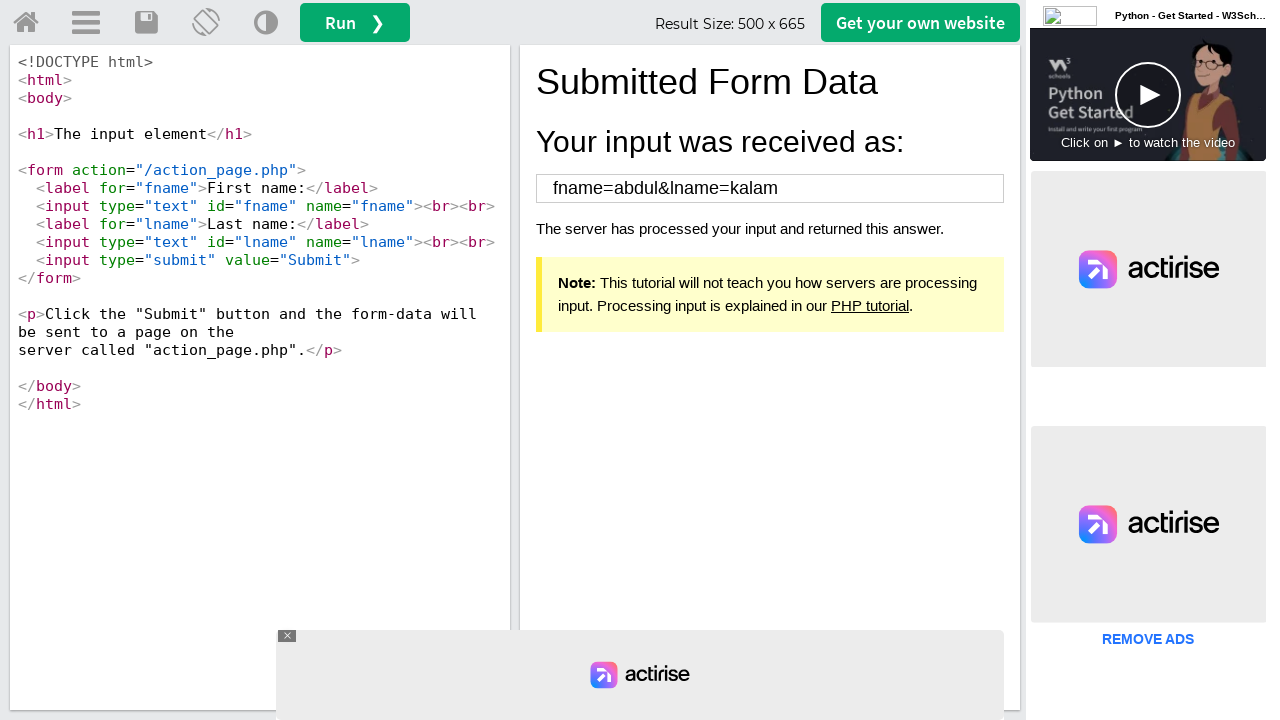